Tests JavaScript alert handling by clicking a button that triggers an alert and then accepting/dismissing the alert dialog

Starting URL: https://demoqa.com/alerts

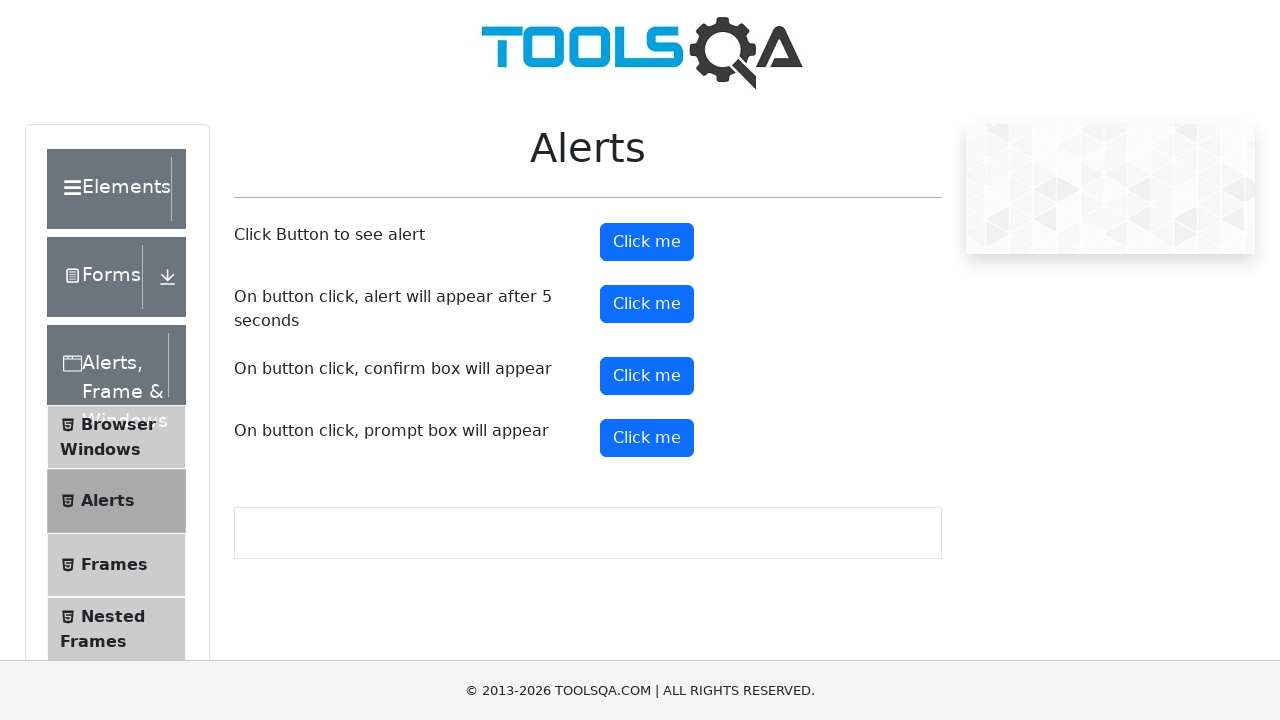

Clicked alert button to trigger JavaScript alert at (647, 242) on #alertButton
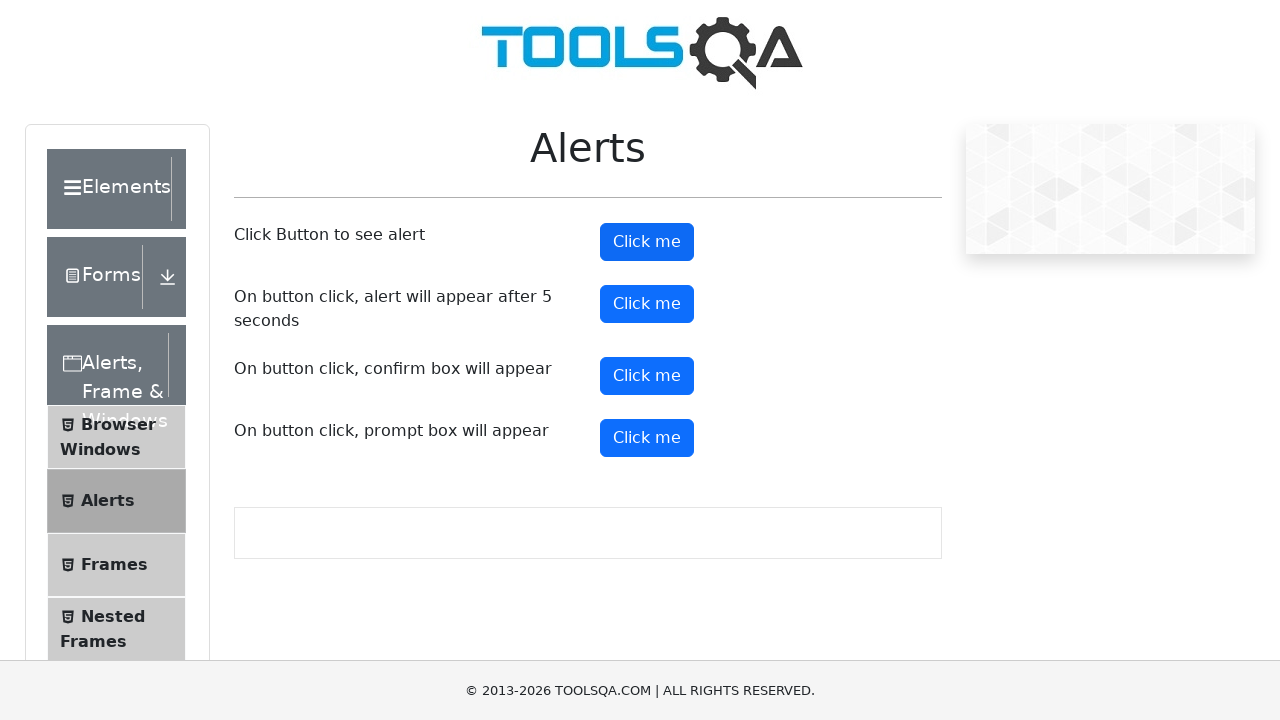

Set up dialog handler to accept alerts
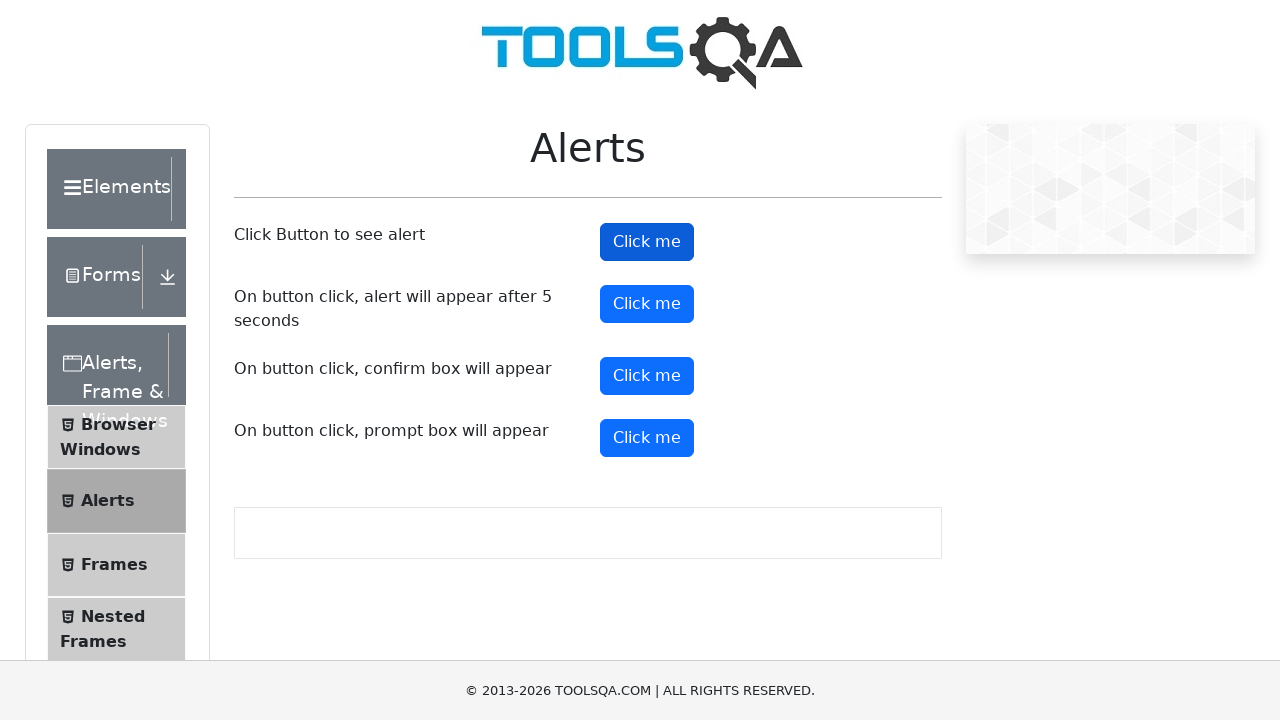

Waited for alert to be processed
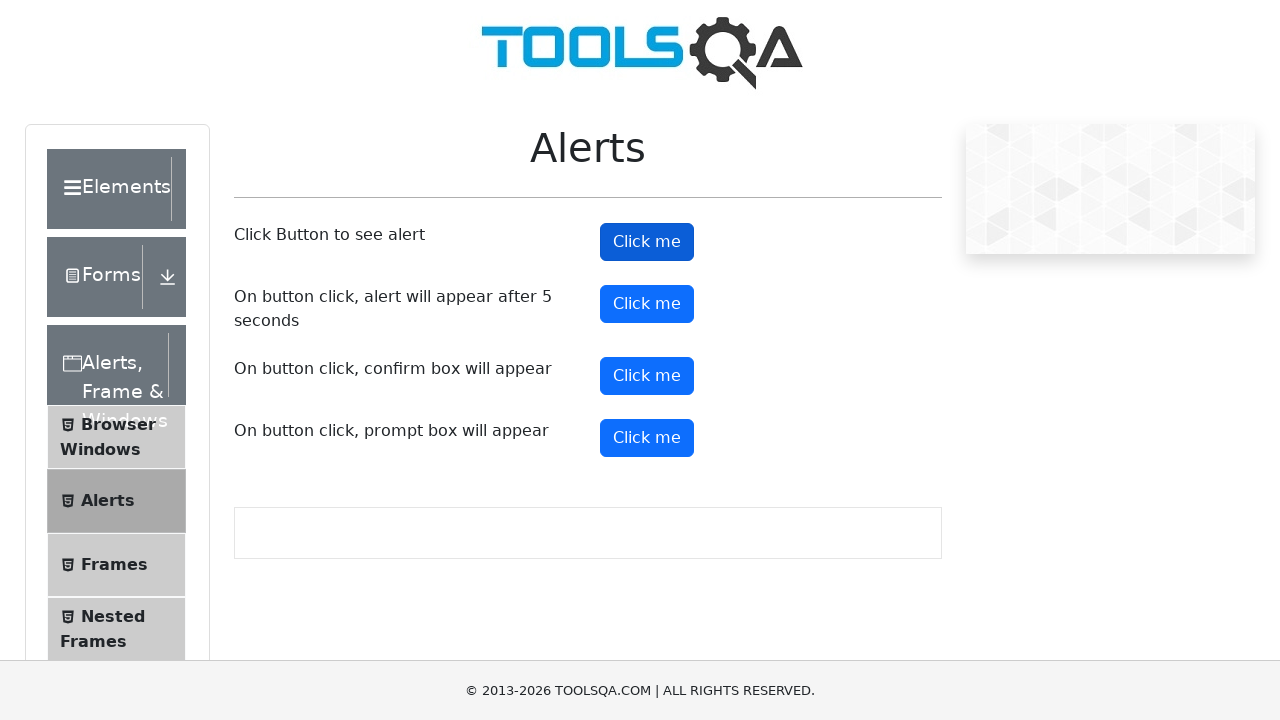

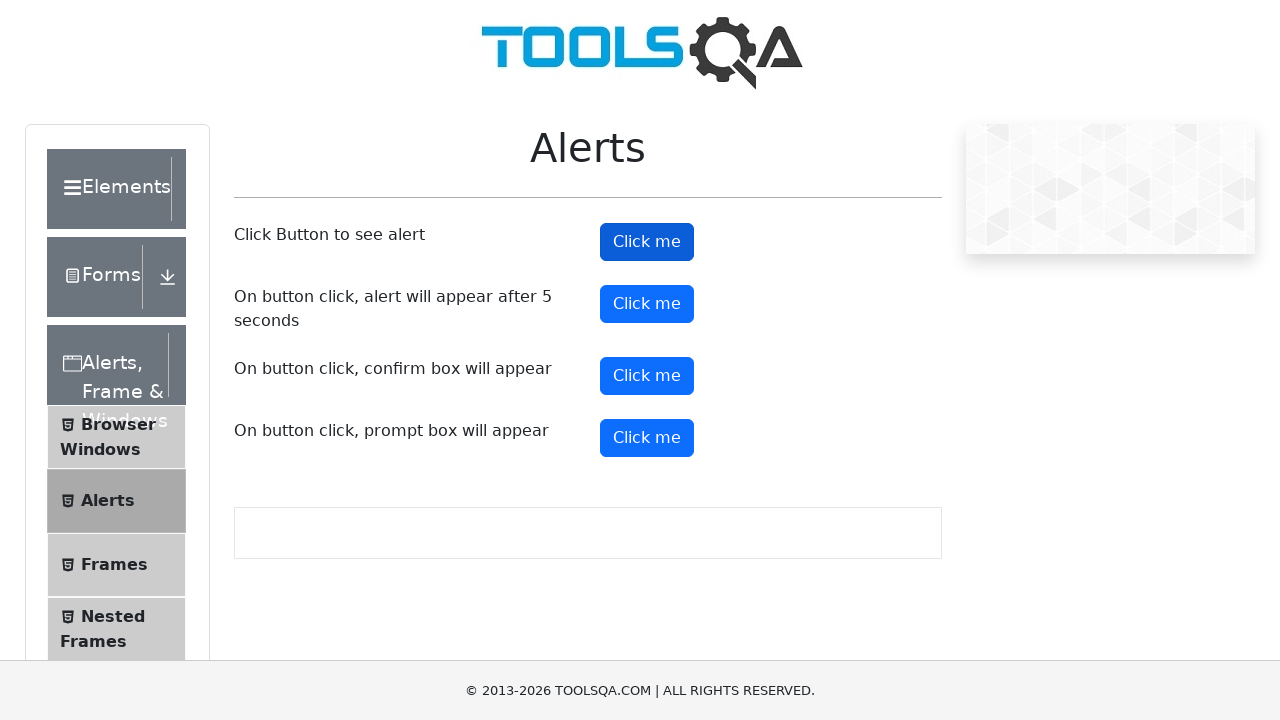